Navigates to a practice form page and clicks on an experience radio button using relative locator positioning

Starting URL: https://awesomeqa.com/practice.html

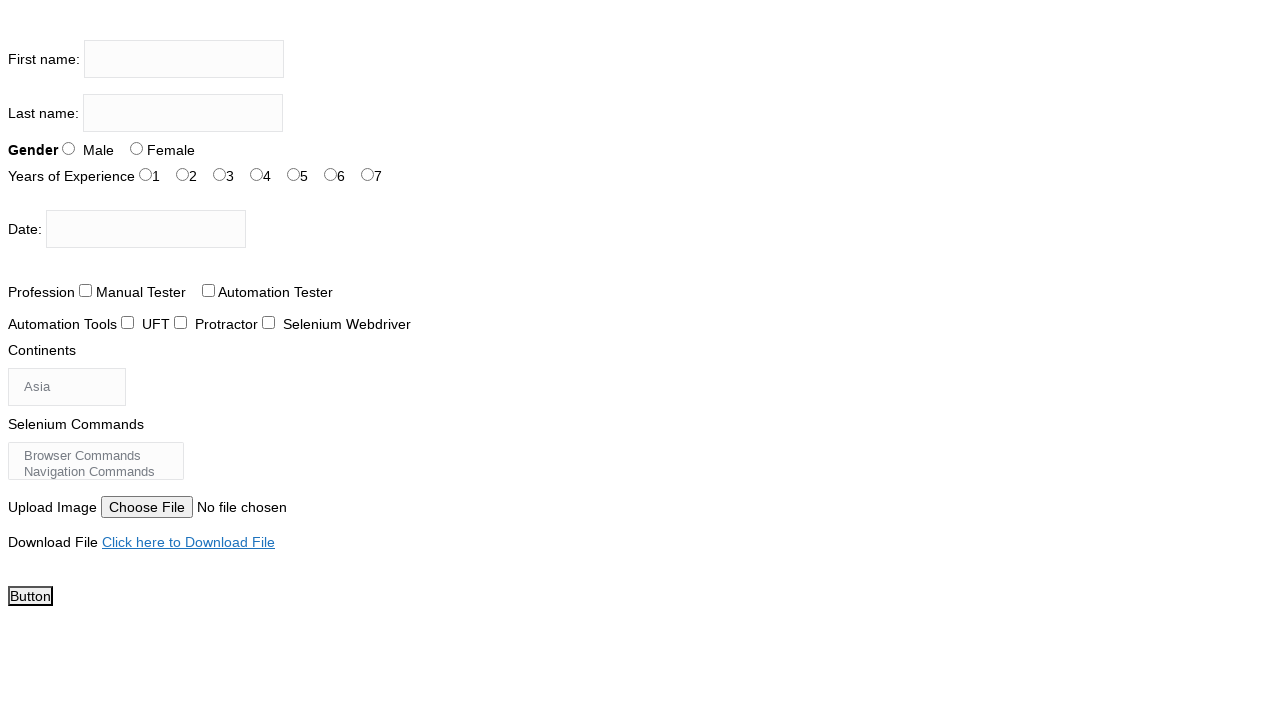

Located 'Years of Experience' span element
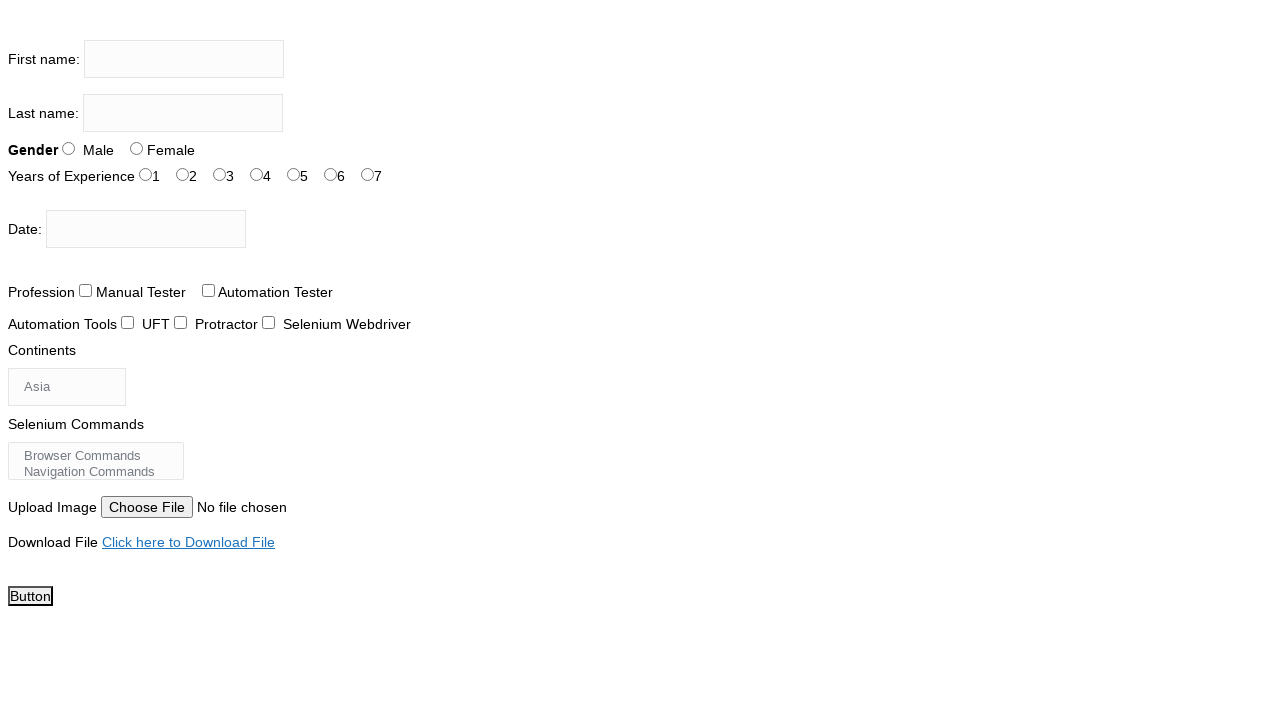

Clicked experience radio button (exp-3) using relative positioning at (256, 174) on #exp-3
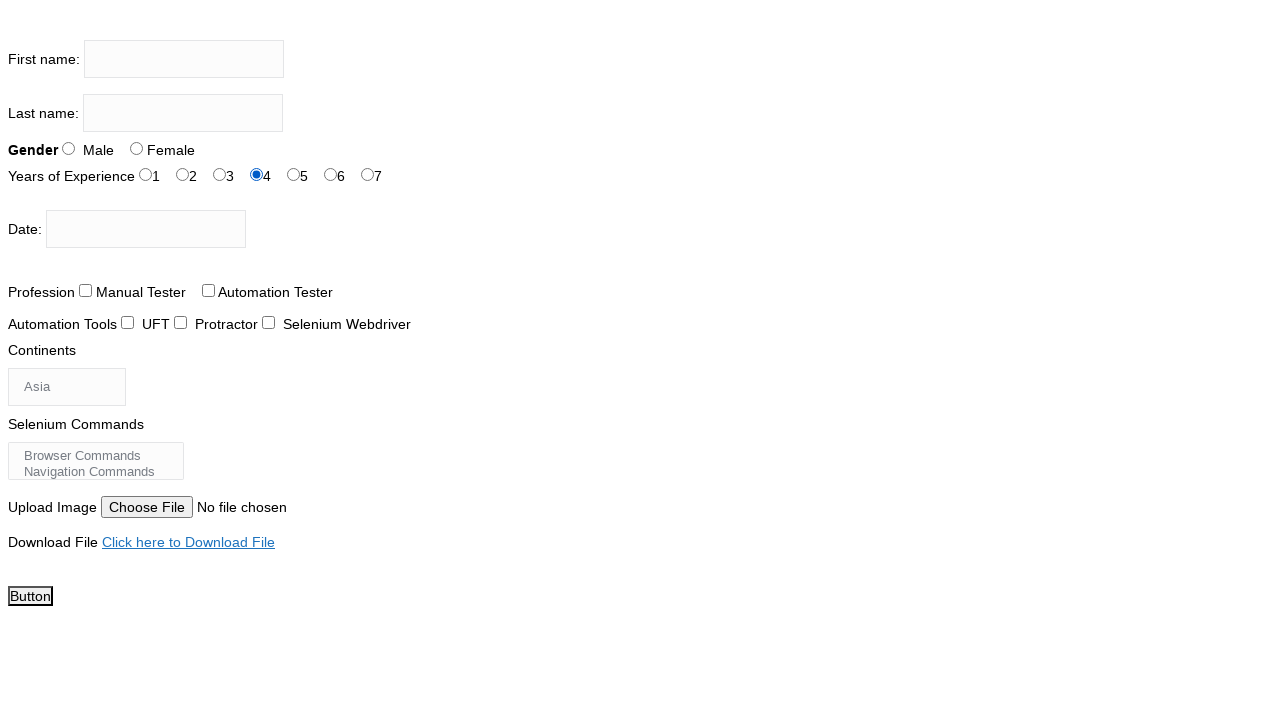

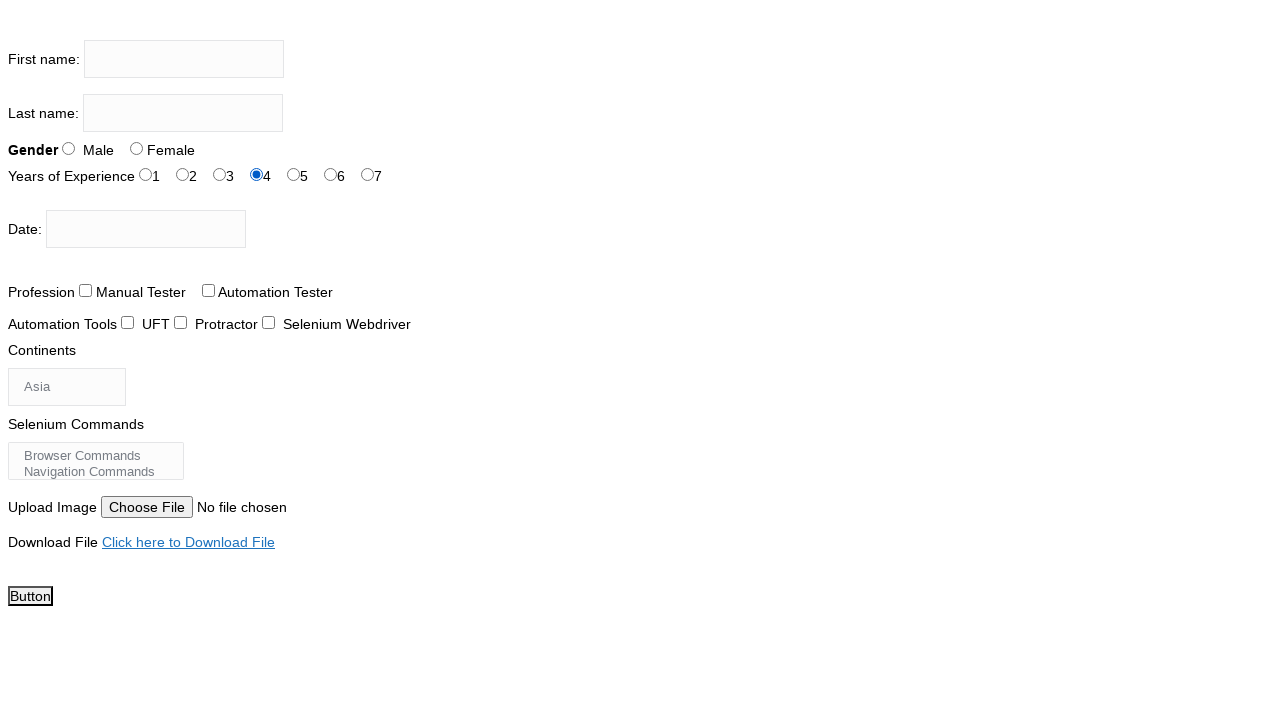